Navigates to a registration page, verifies that the "Full Name" label is displayed, and then clicks on the "WebTable" link to navigate to another page.

Starting URL: https://demo.automationtesting.in/Register.html

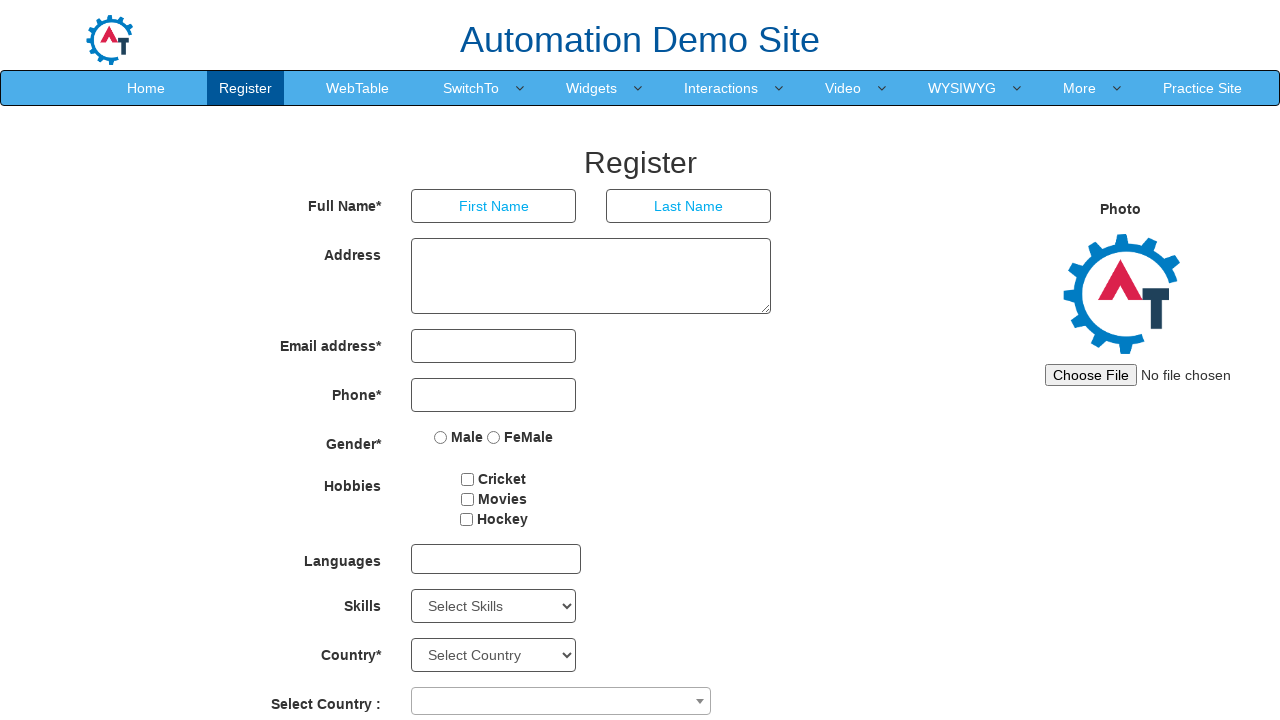

Waited for 'Full Name' label to become visible
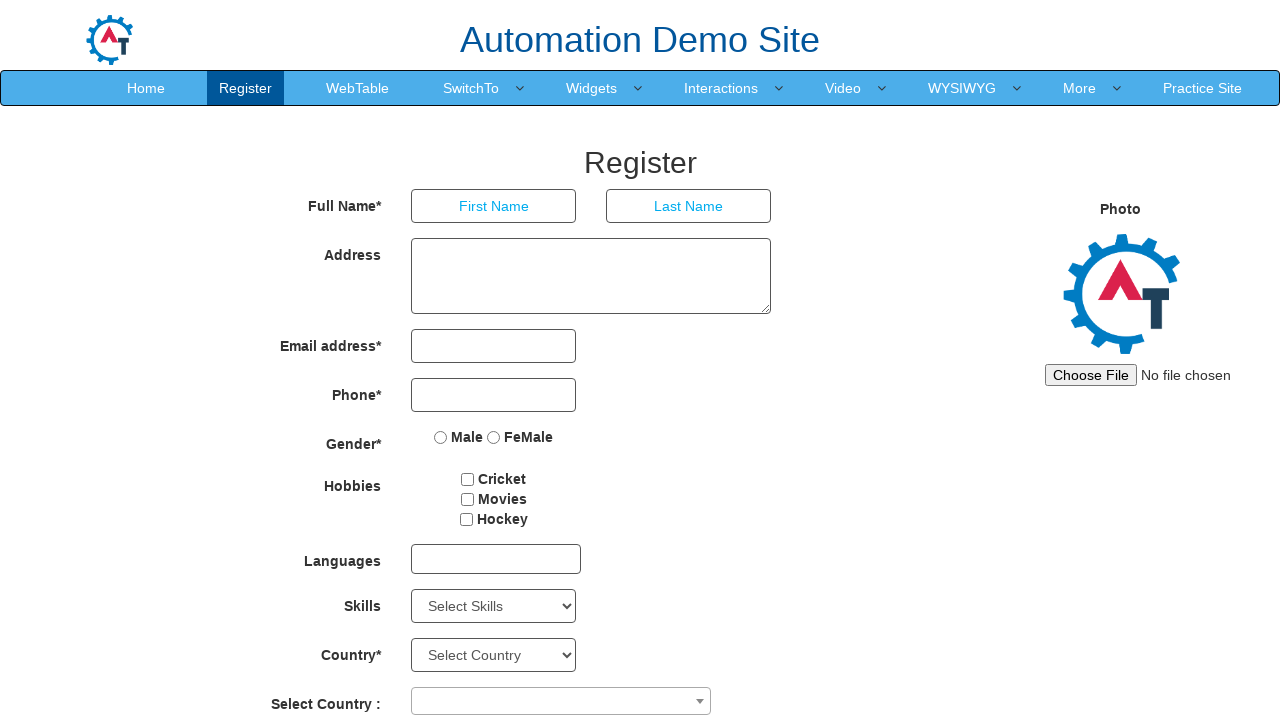

Clicked on the 'WebTable' link at (358, 88) on xpath=//a[text()='WebTable']
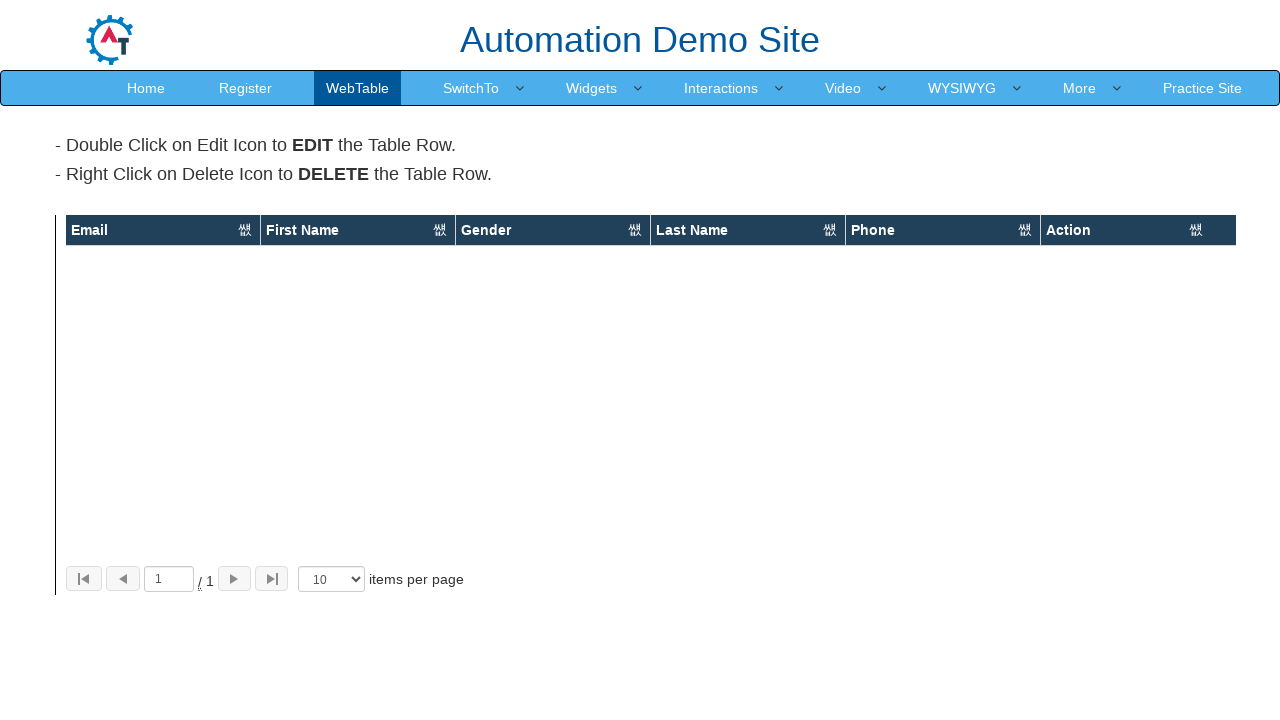

Navigation to WebTable page completed
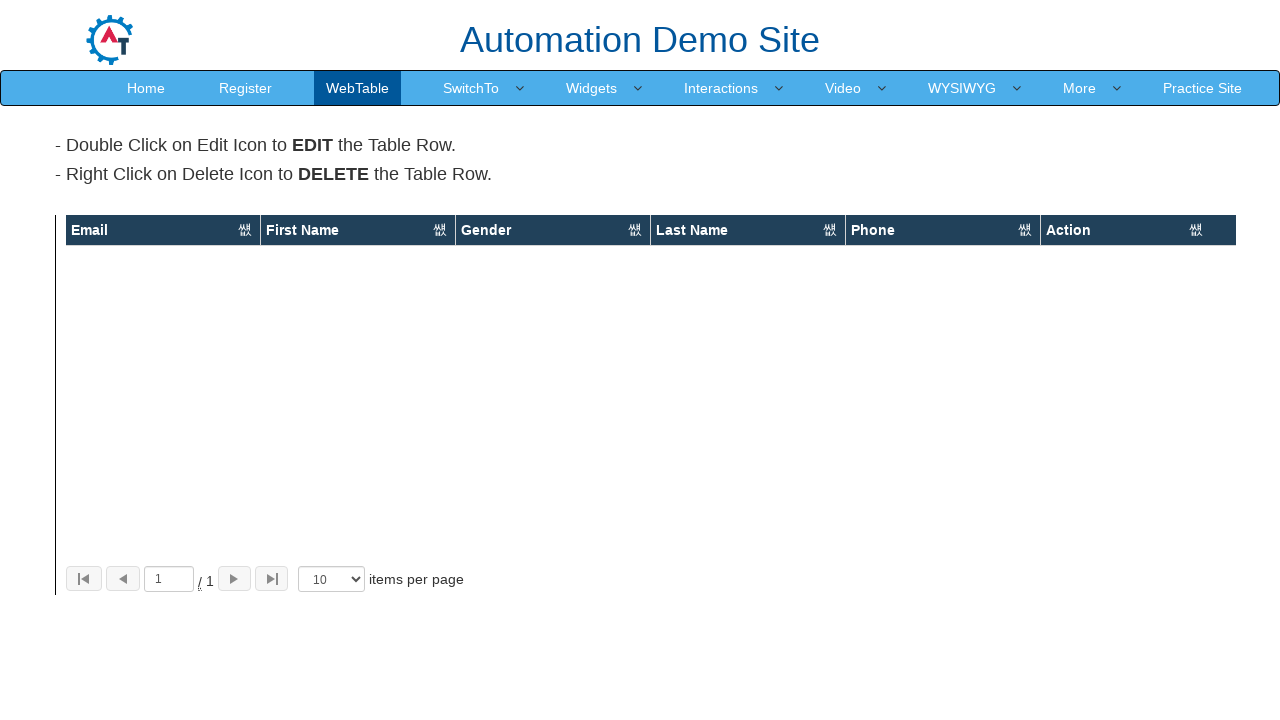

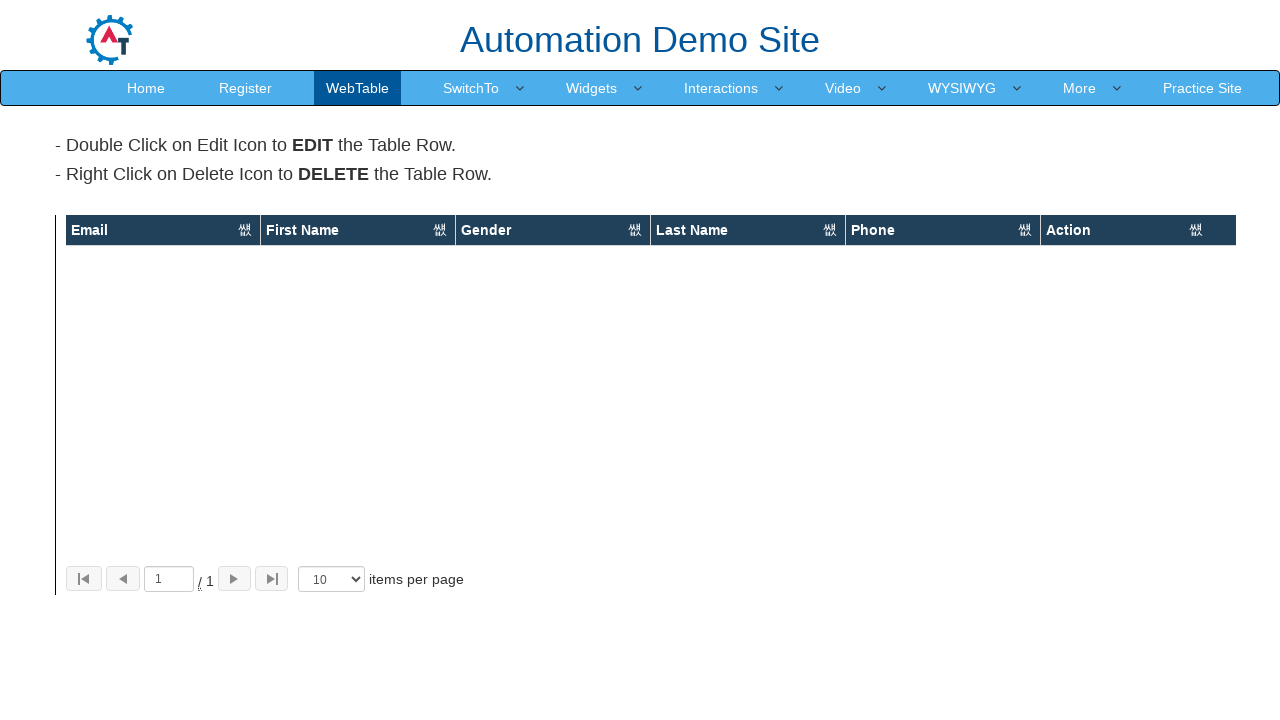